Tests filtering to display only completed todo items.

Starting URL: https://demo.playwright.dev/todomvc

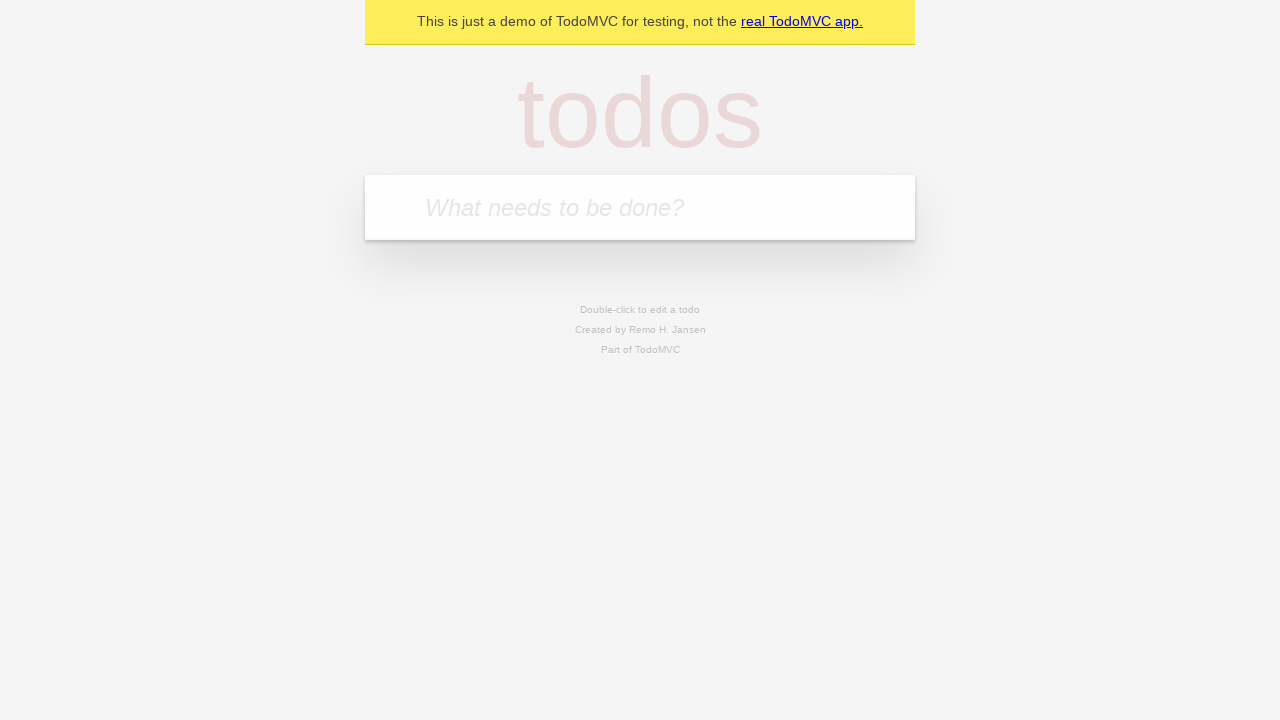

Filled new todo input with 'buy some cheese' on .new-todo
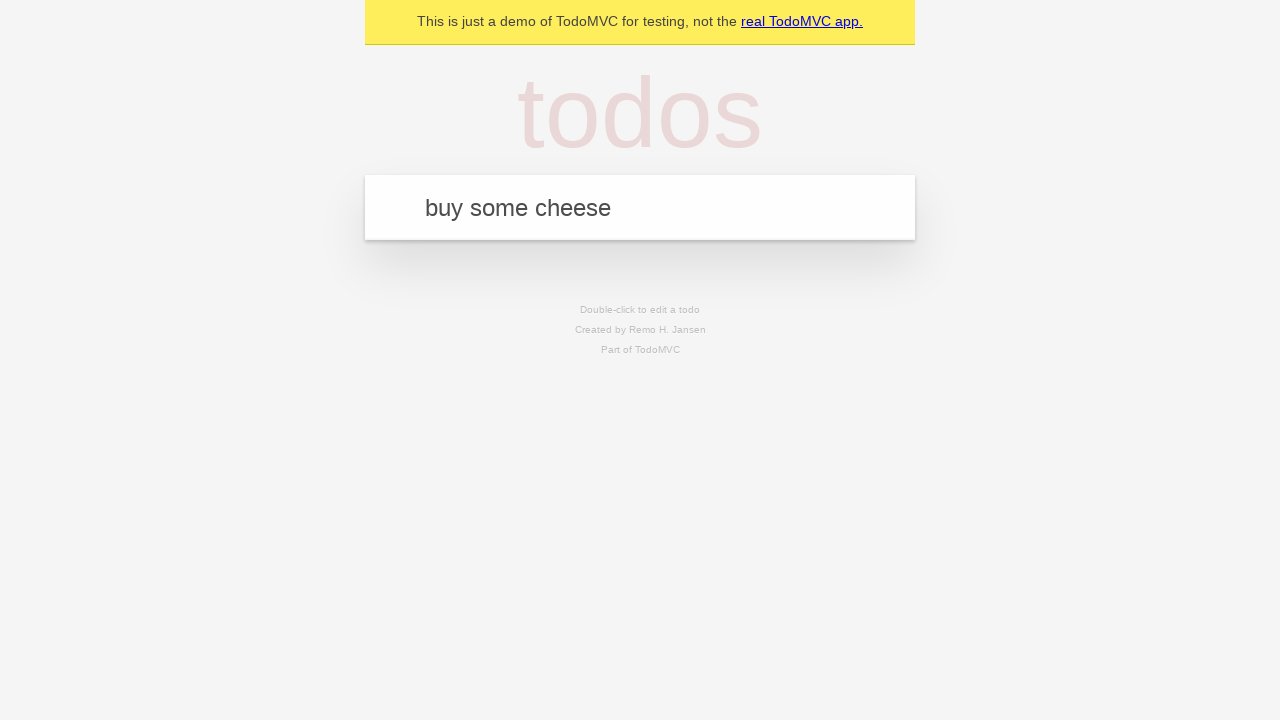

Pressed Enter to add first todo item on .new-todo
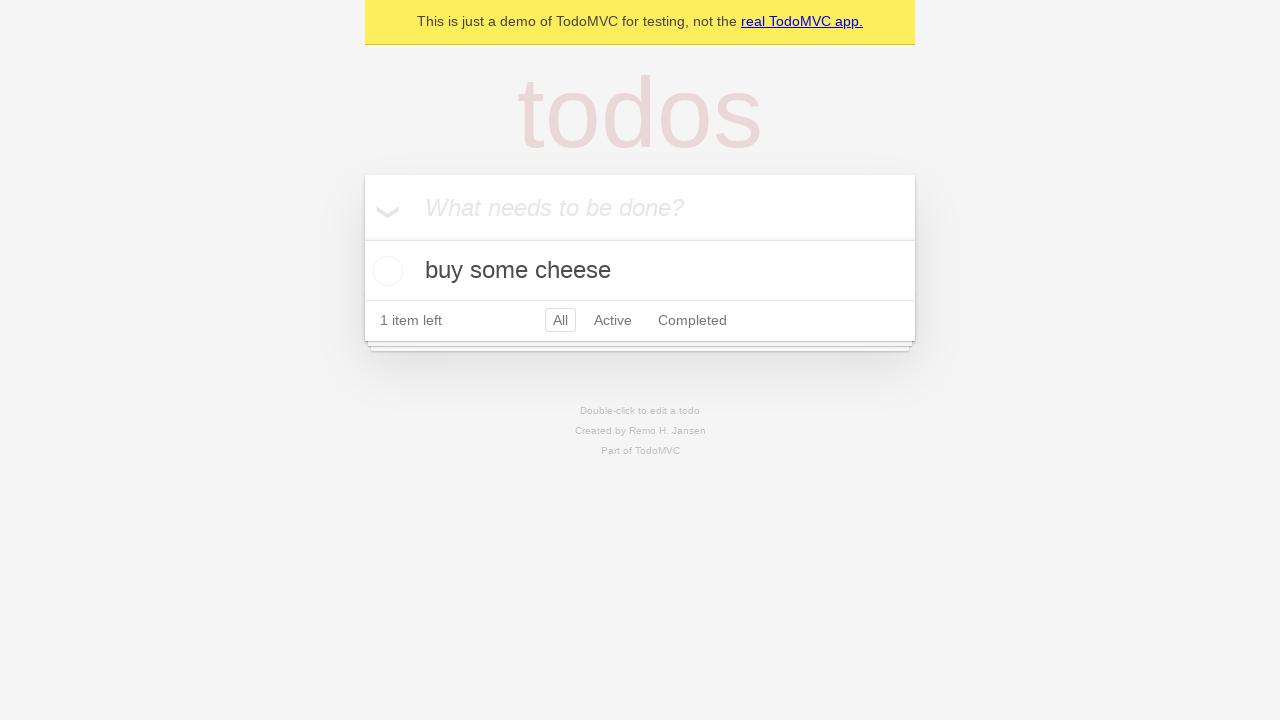

Filled new todo input with 'feed the cat' on .new-todo
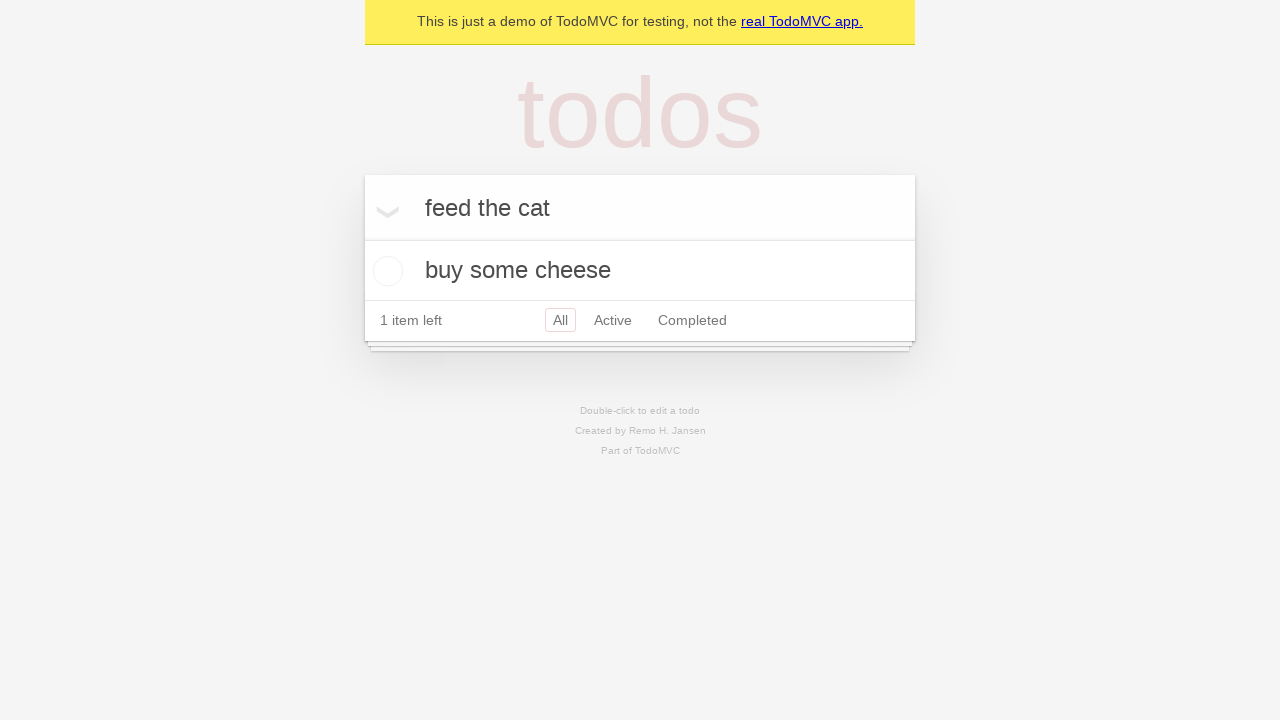

Pressed Enter to add second todo item on .new-todo
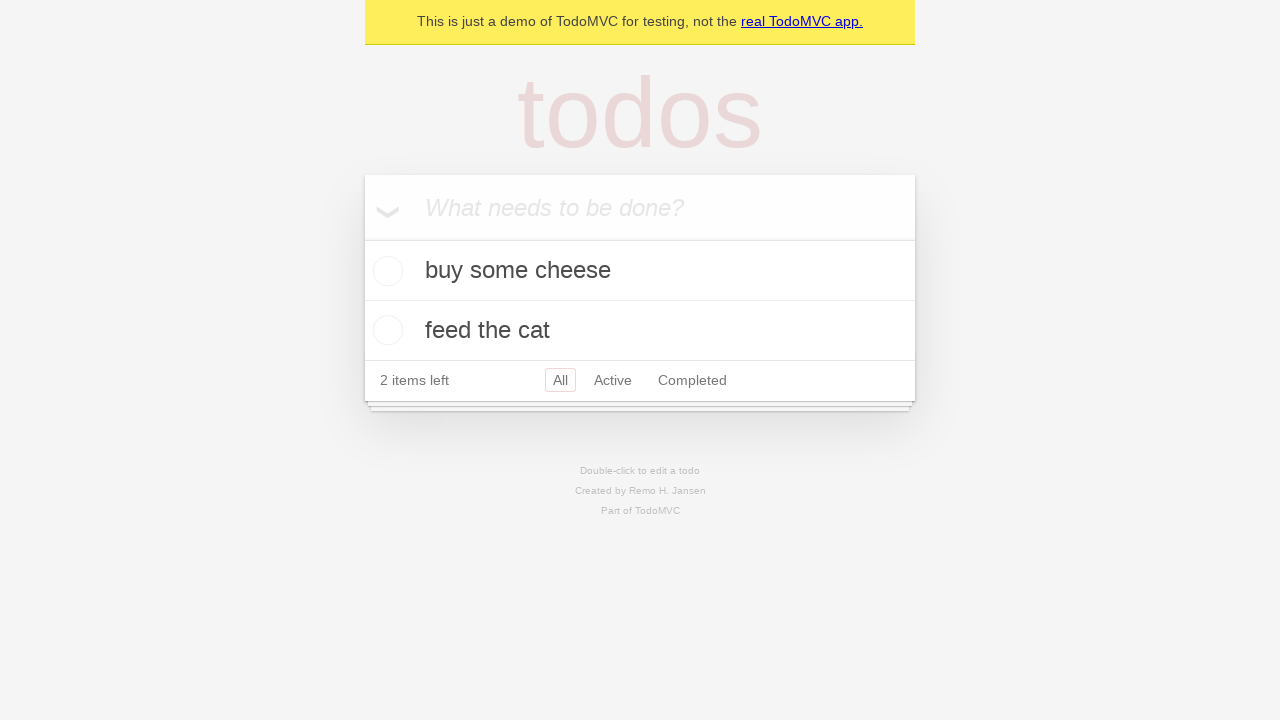

Filled new todo input with 'book a doctors appointment' on .new-todo
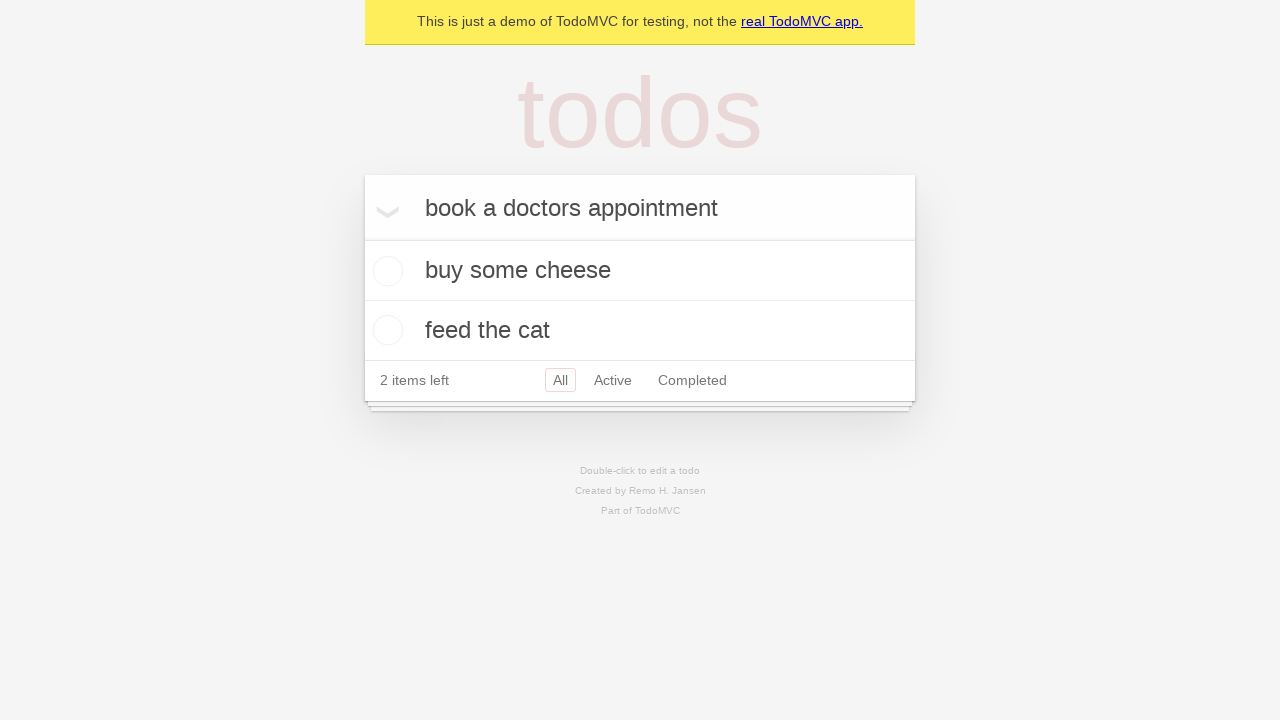

Pressed Enter to add third todo item on .new-todo
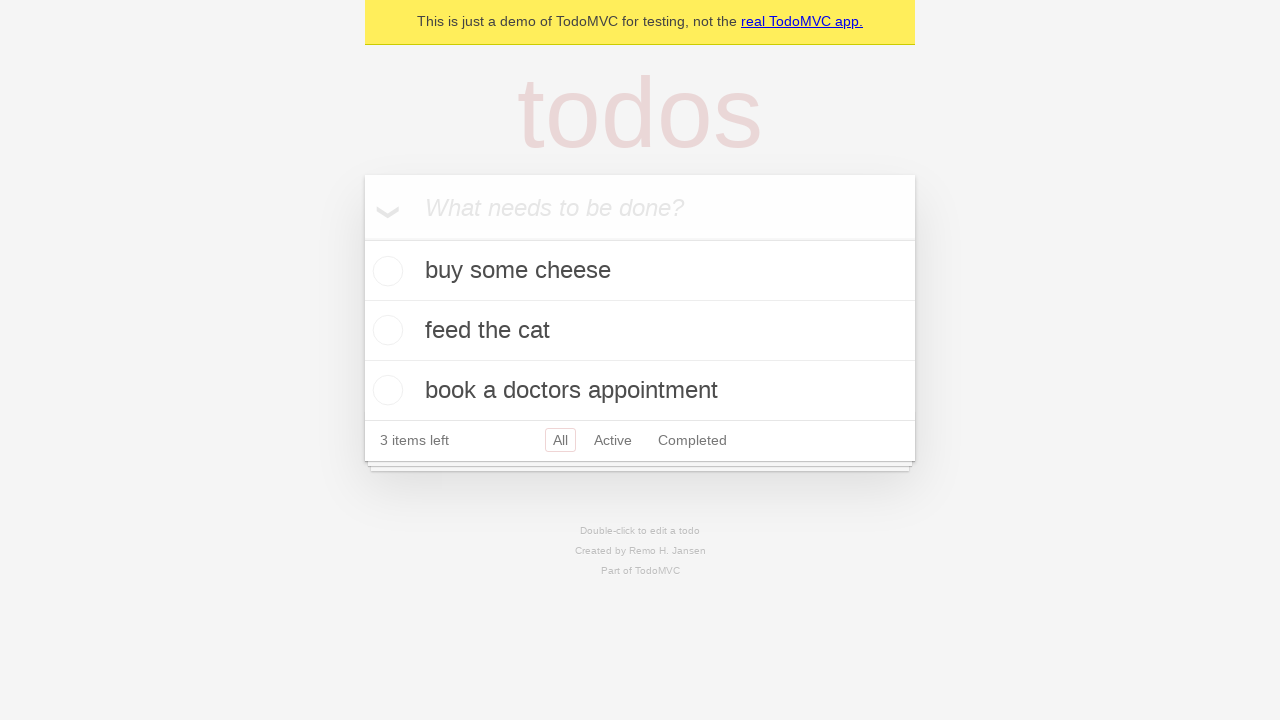

Waited for all three todo items to appear in the list
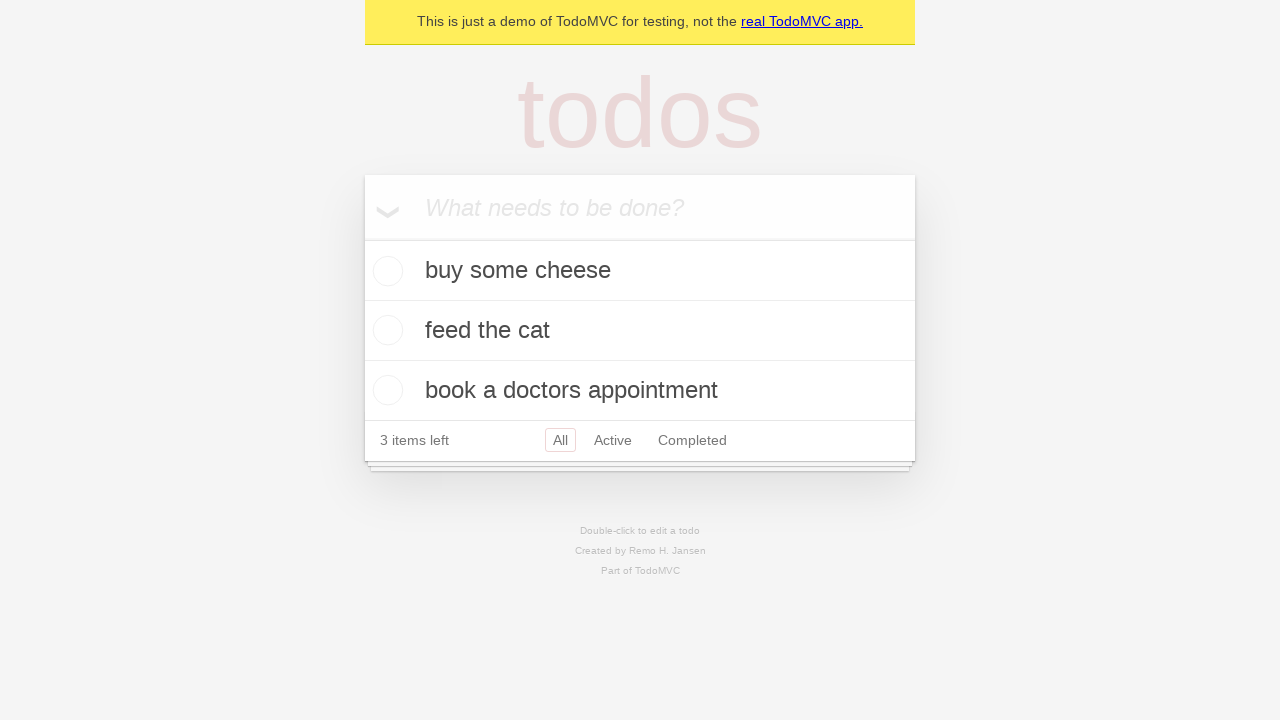

Marked the second todo item as completed at (385, 330) on .todo-list li .toggle >> nth=1
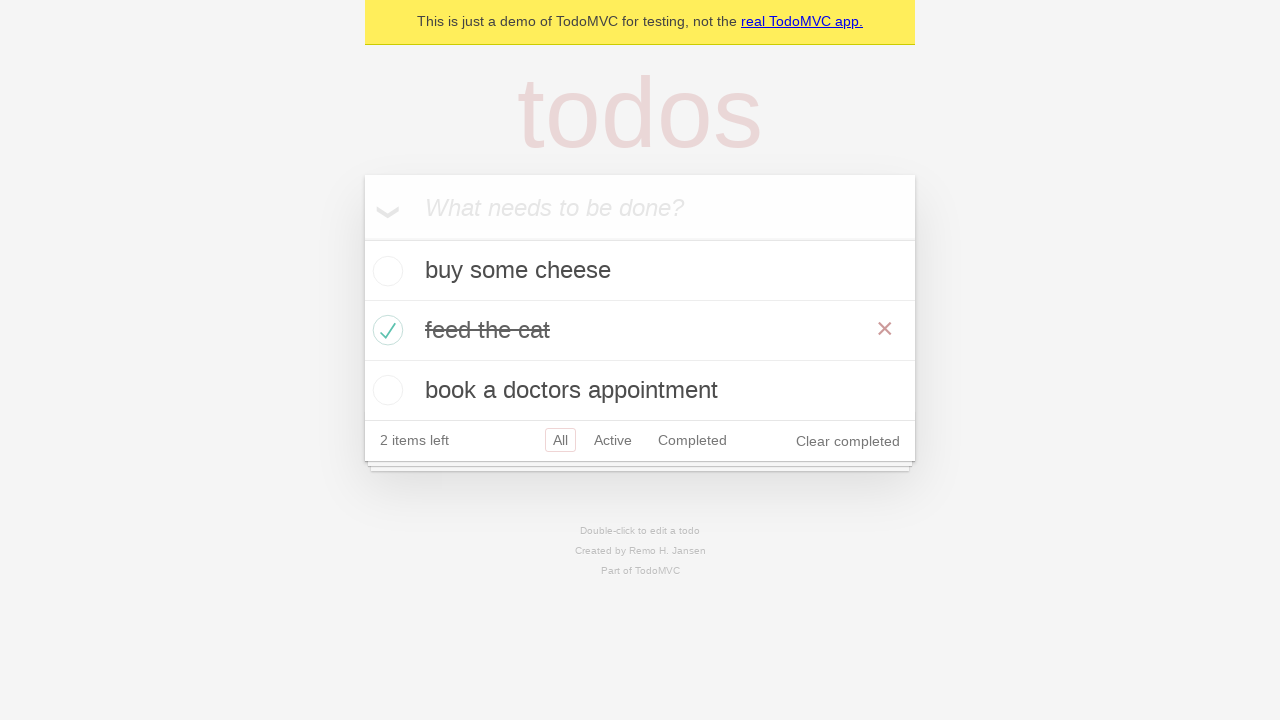

Clicked the Completed filter to display only completed items at (692, 440) on .filters >> text=Completed
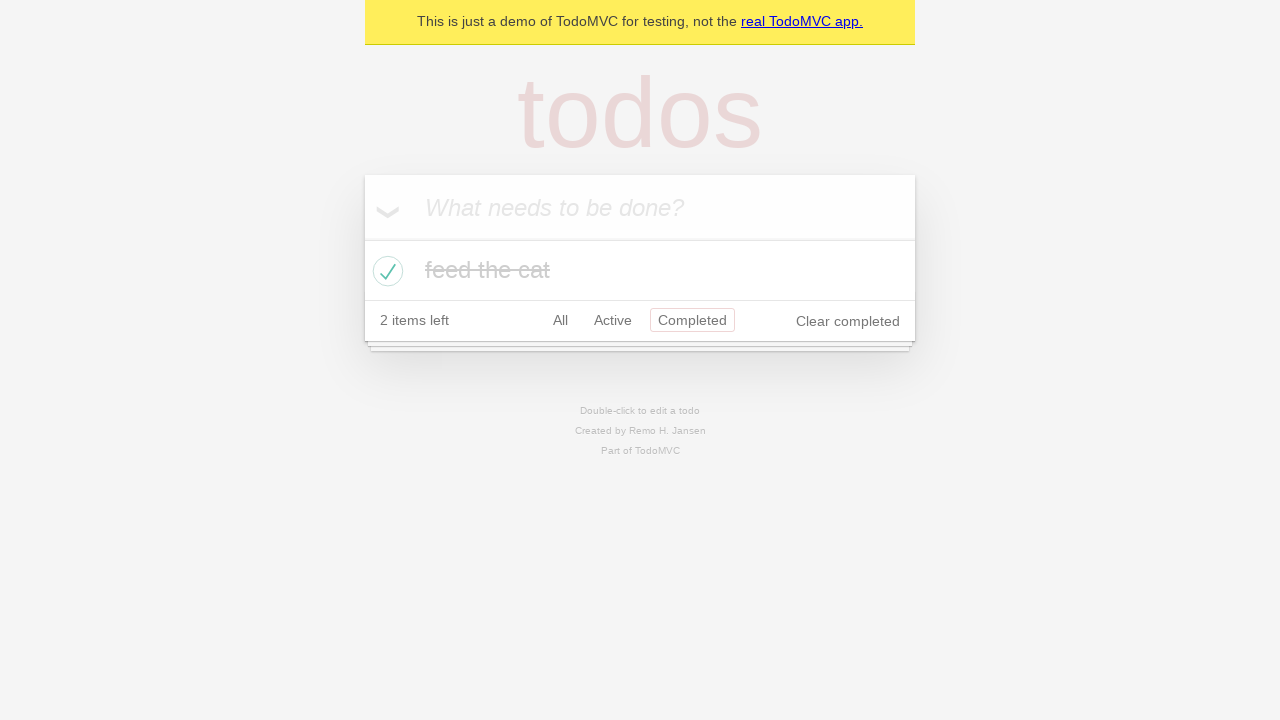

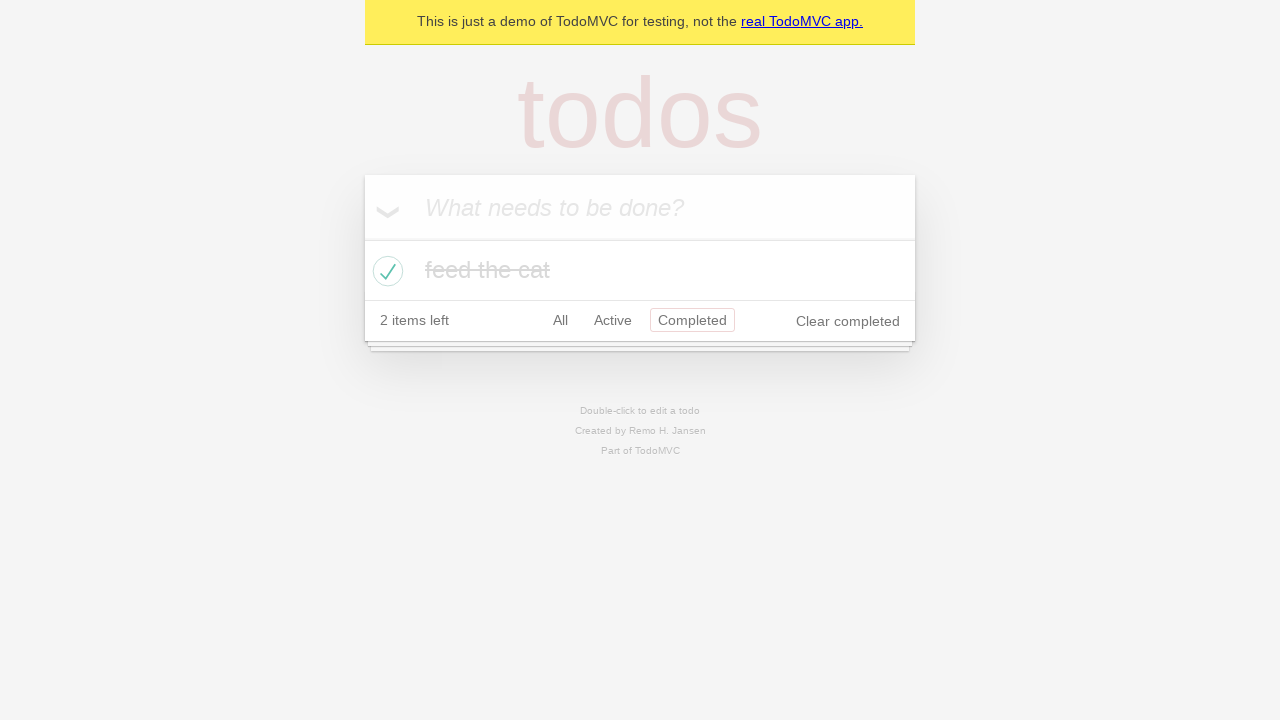